Navigates to time.is website and loads the page to display current time information

Starting URL: https://time.is/

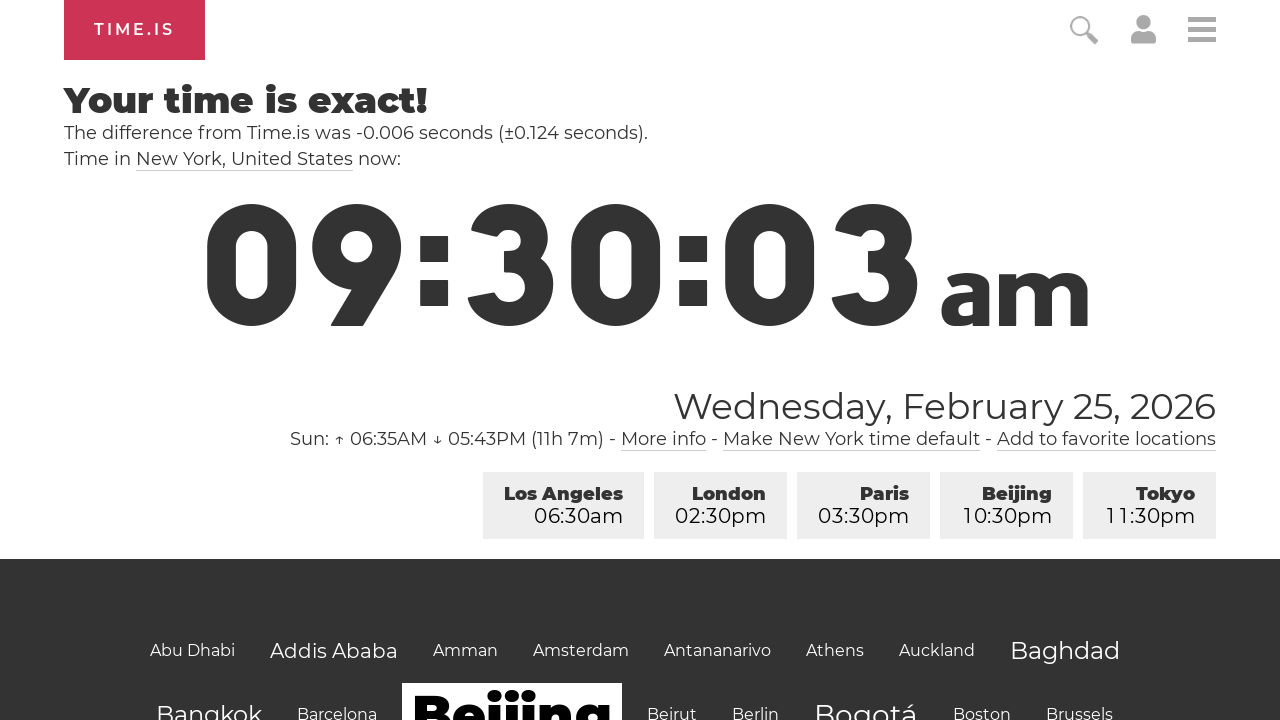

Waited for page to reach networkidle state
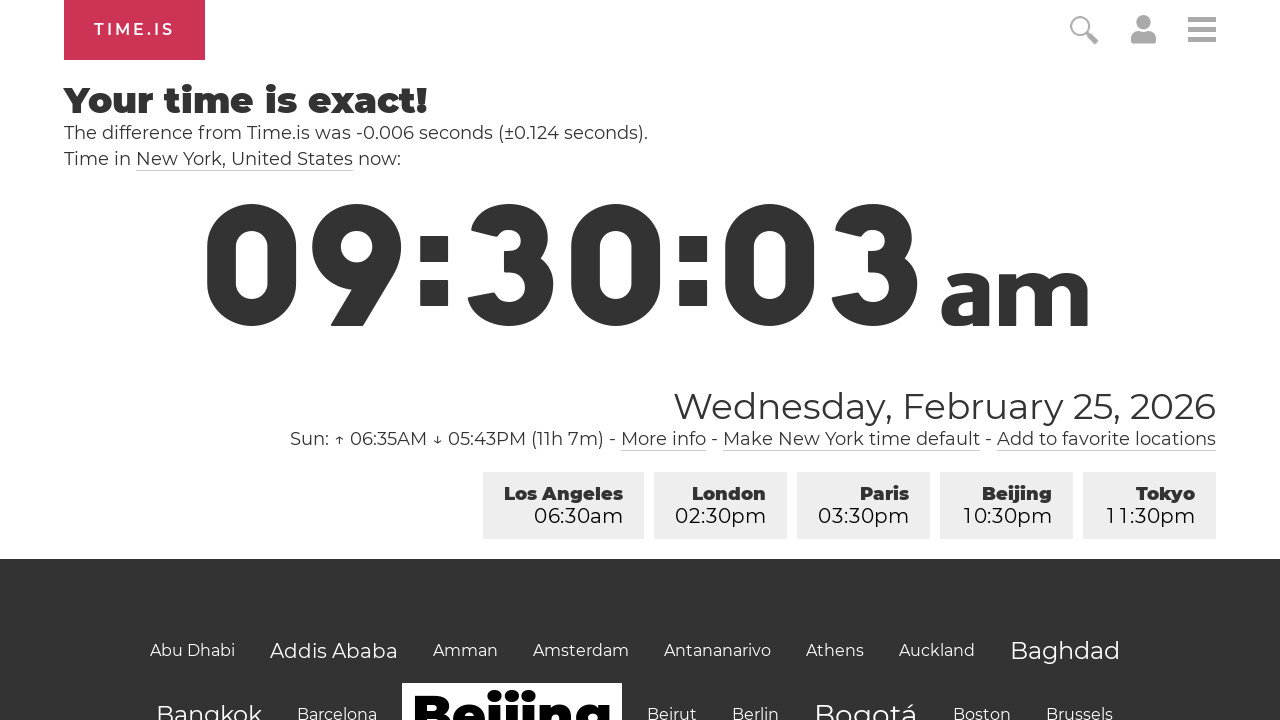

Clock element loaded and visible on time.is website
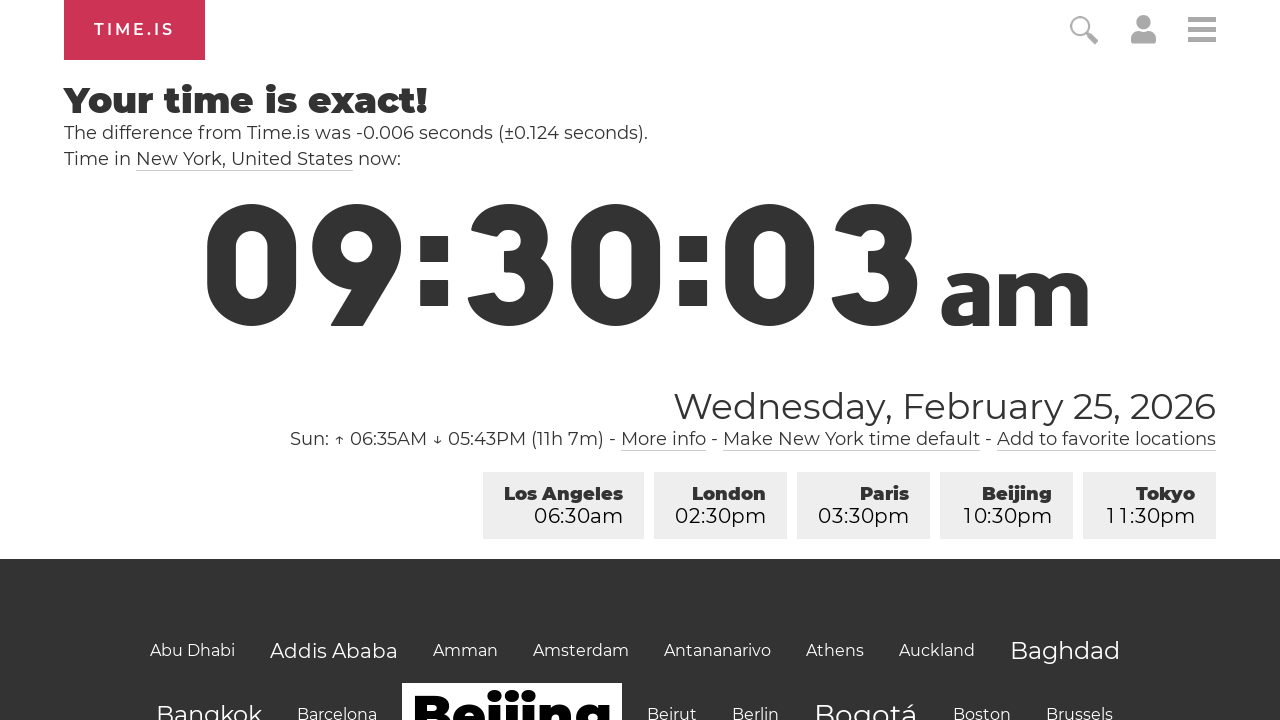

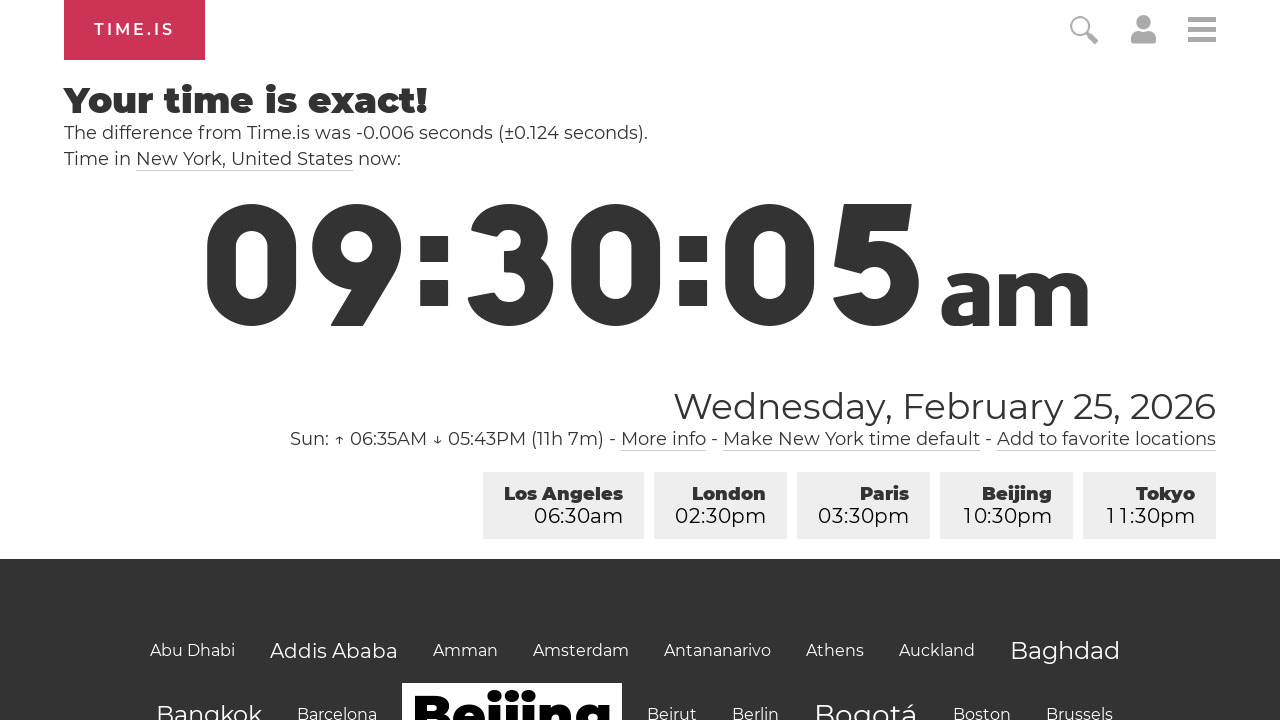